Tests basic browser navigation functionality by navigating to a website, then using back and forward navigation controls.

Starting URL: http://www.qspiders.com/

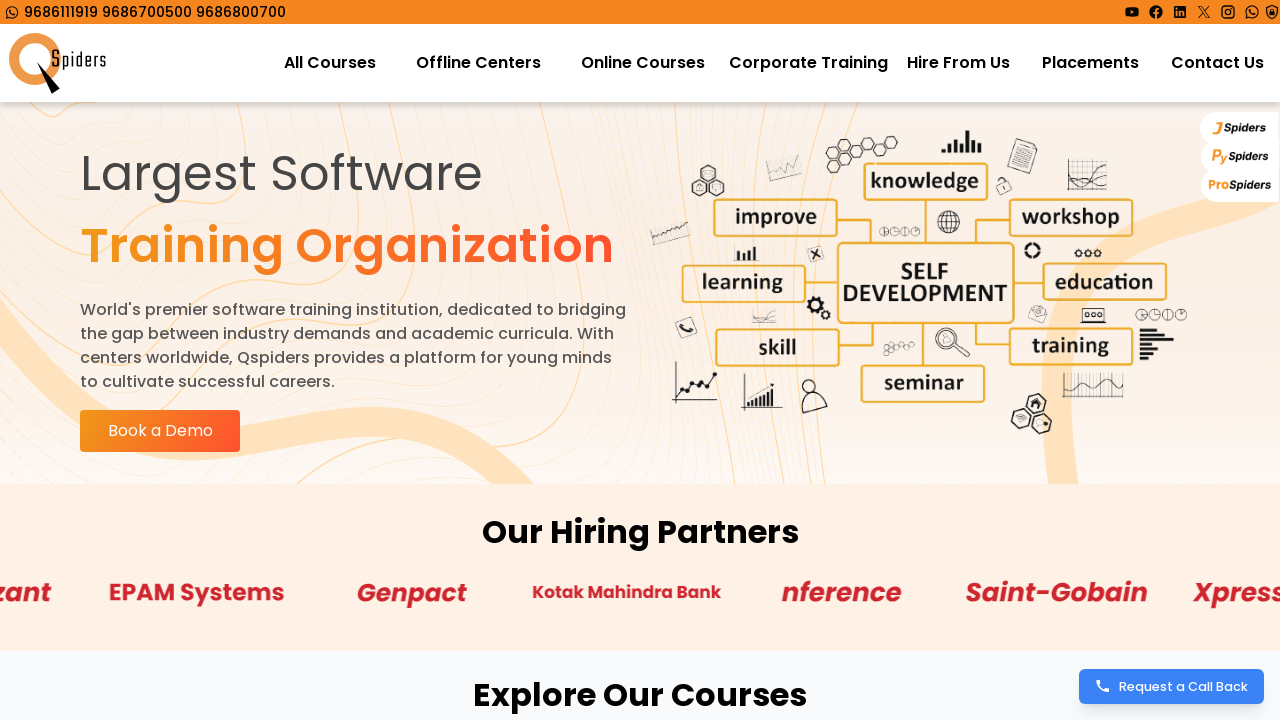

Navigated back in browser history
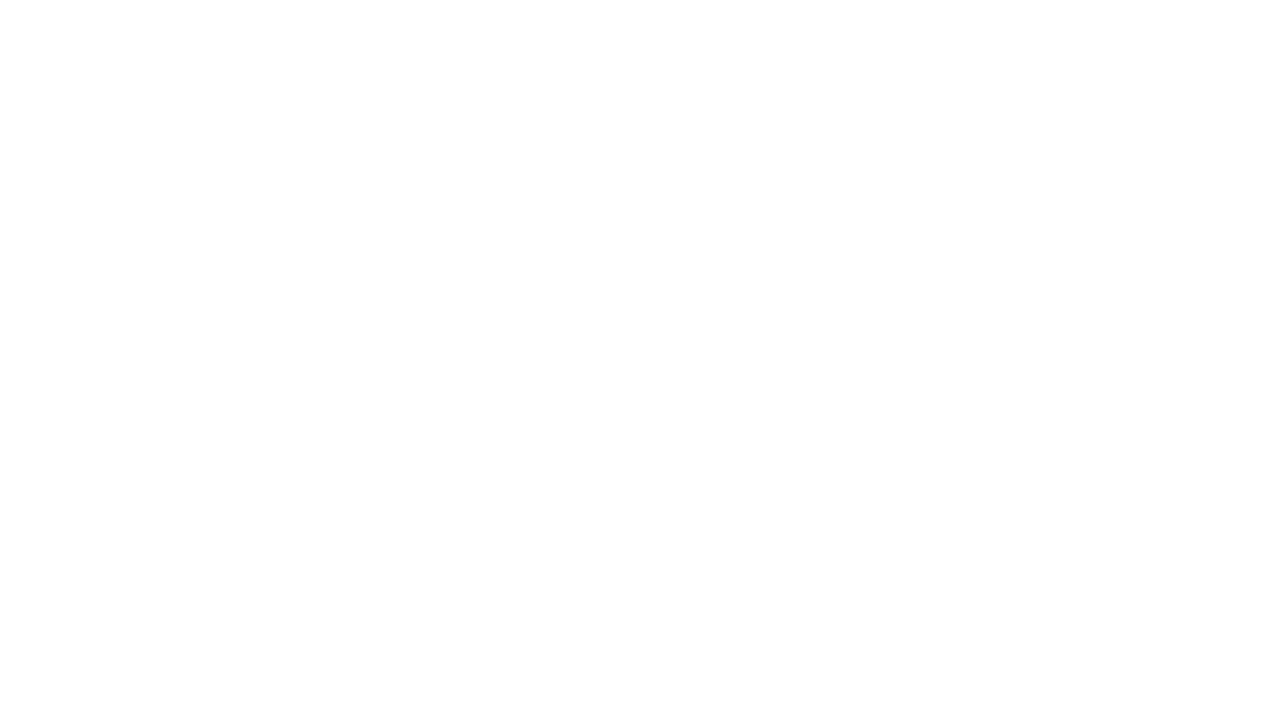

Navigated forward in browser history
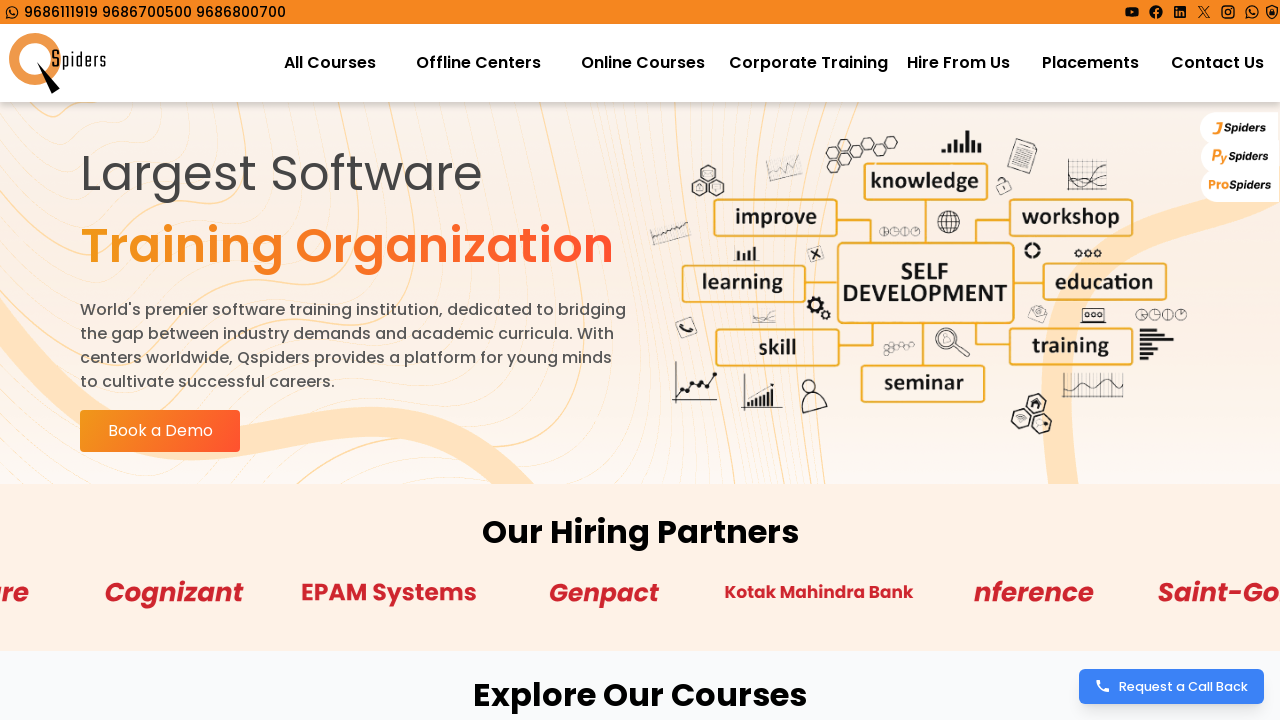

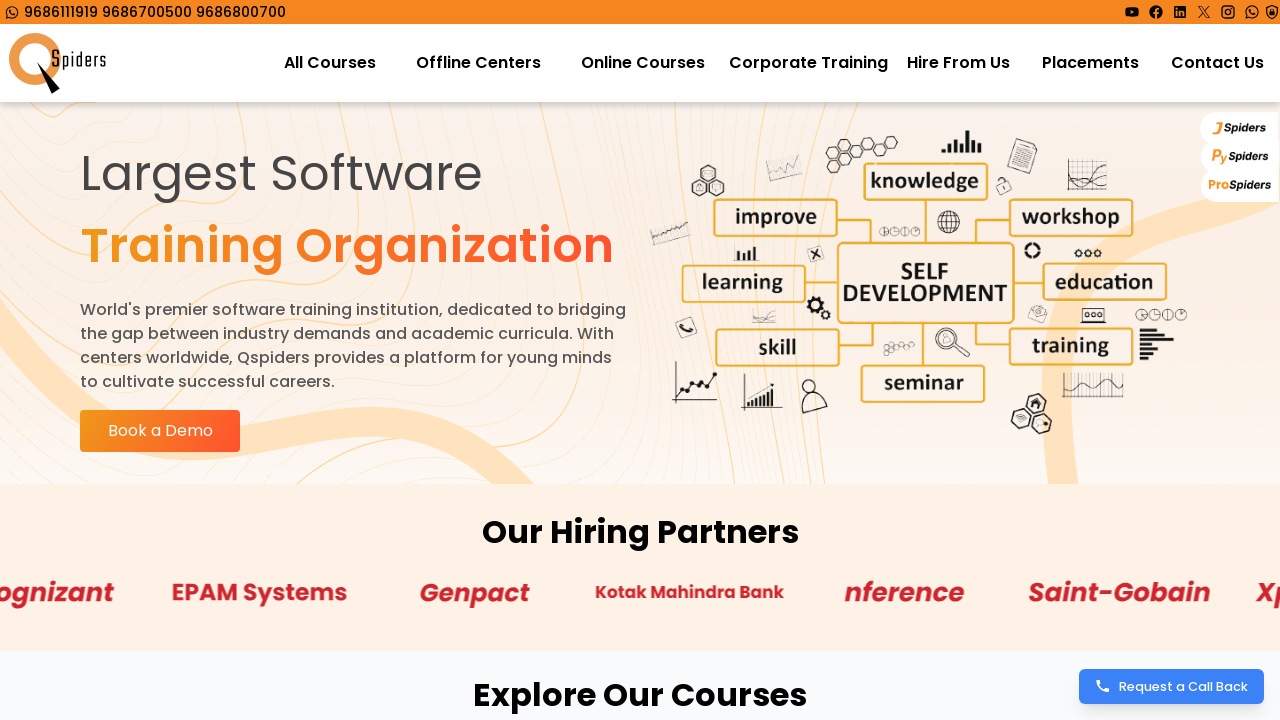